Tests a registration form by clicking a button to reveal the form, then filling in first name, last name, email, and phone number fields.

Starting URL: https://rahulshettyacademy.com/client

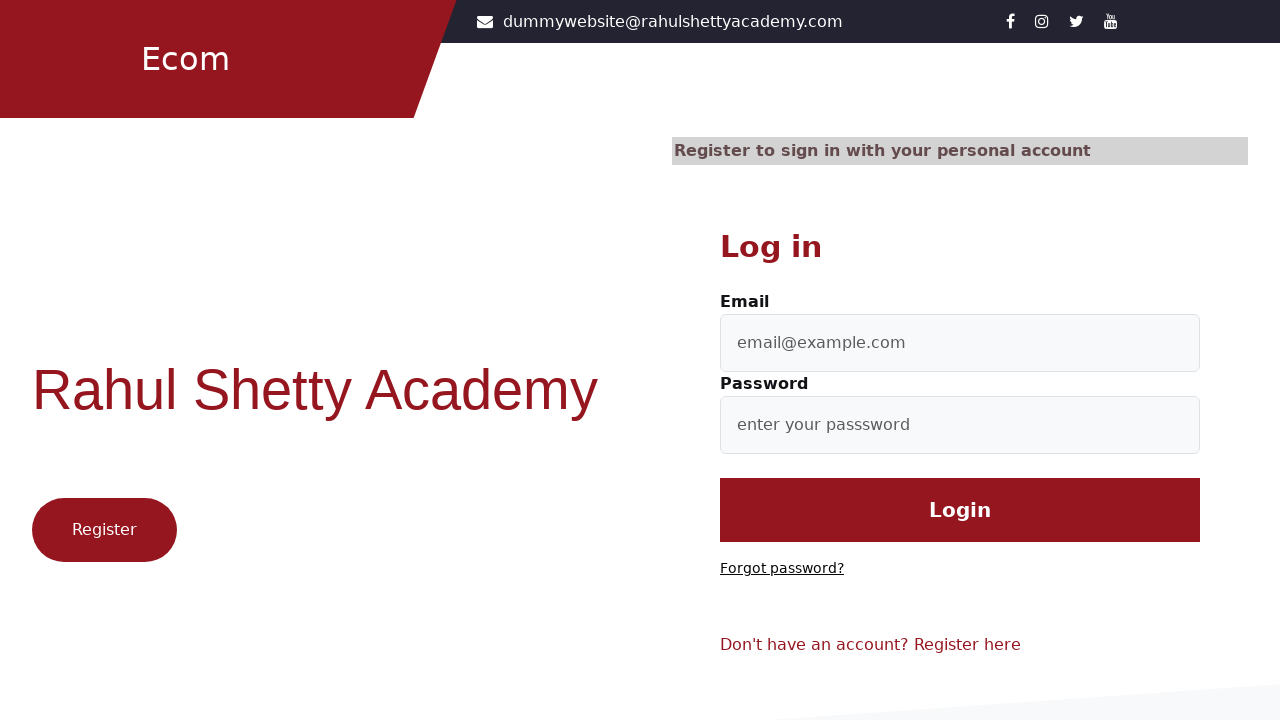

Clicked button to reveal registration form at (104, 530) on .btn1
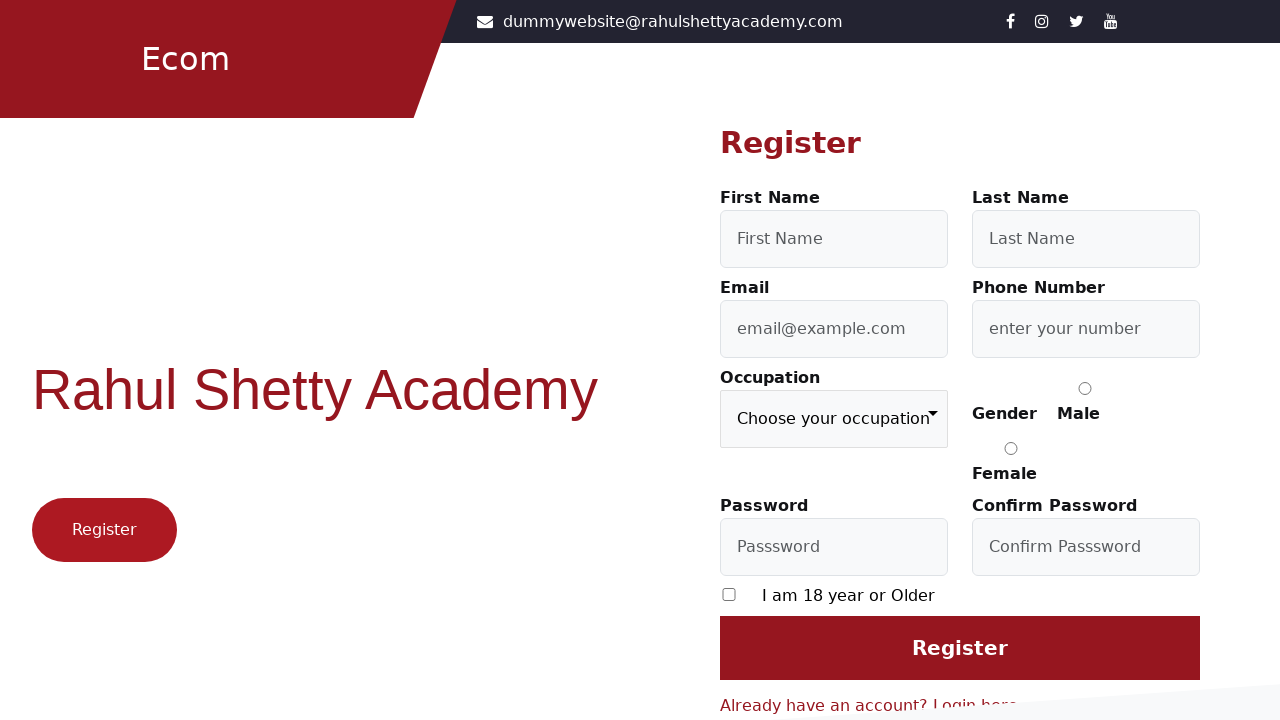

Filled first name field with 'Ram' on #firstName
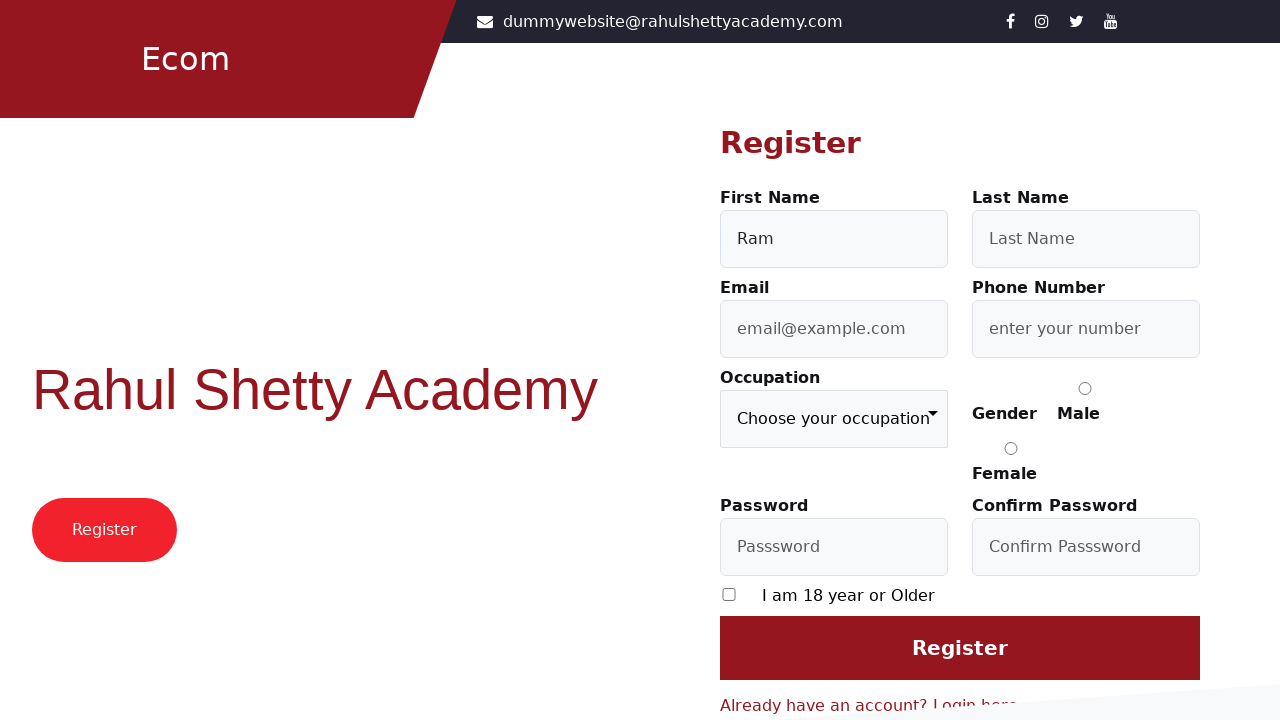

Filled last name field with 'Kulkarni' on #lastName
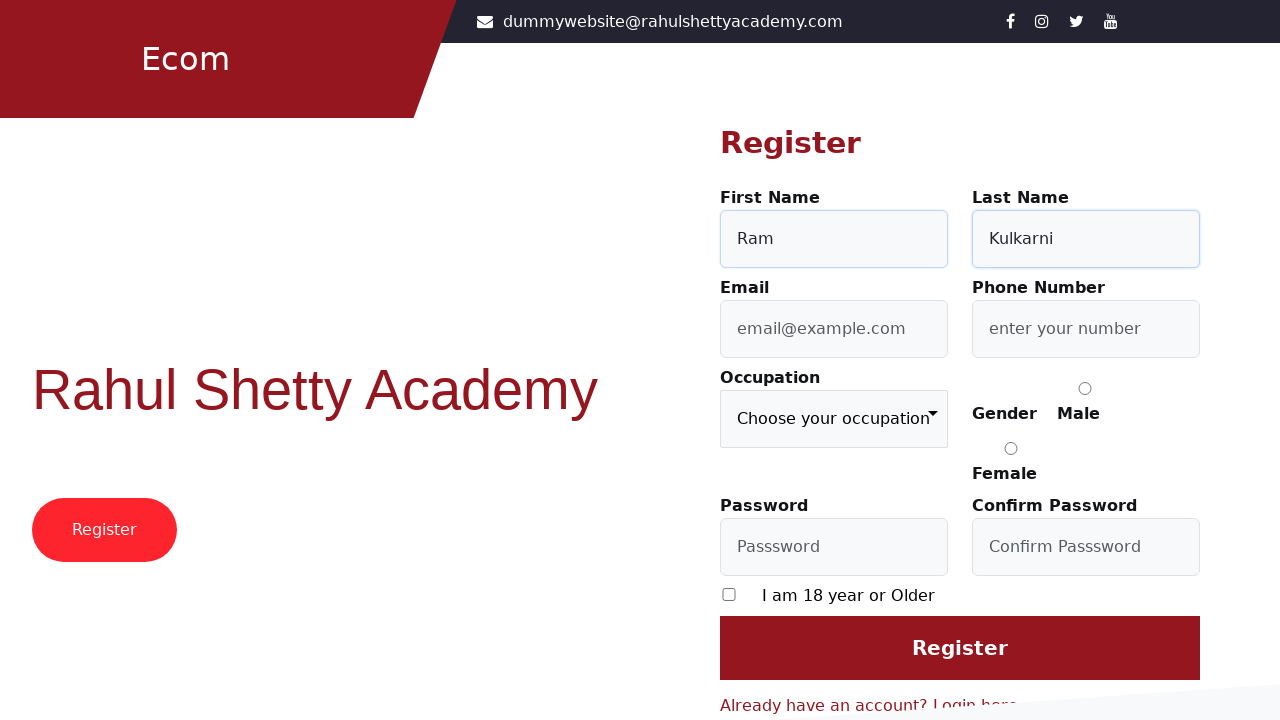

Filled email field with 'RK@gmail.com' on #userEmail
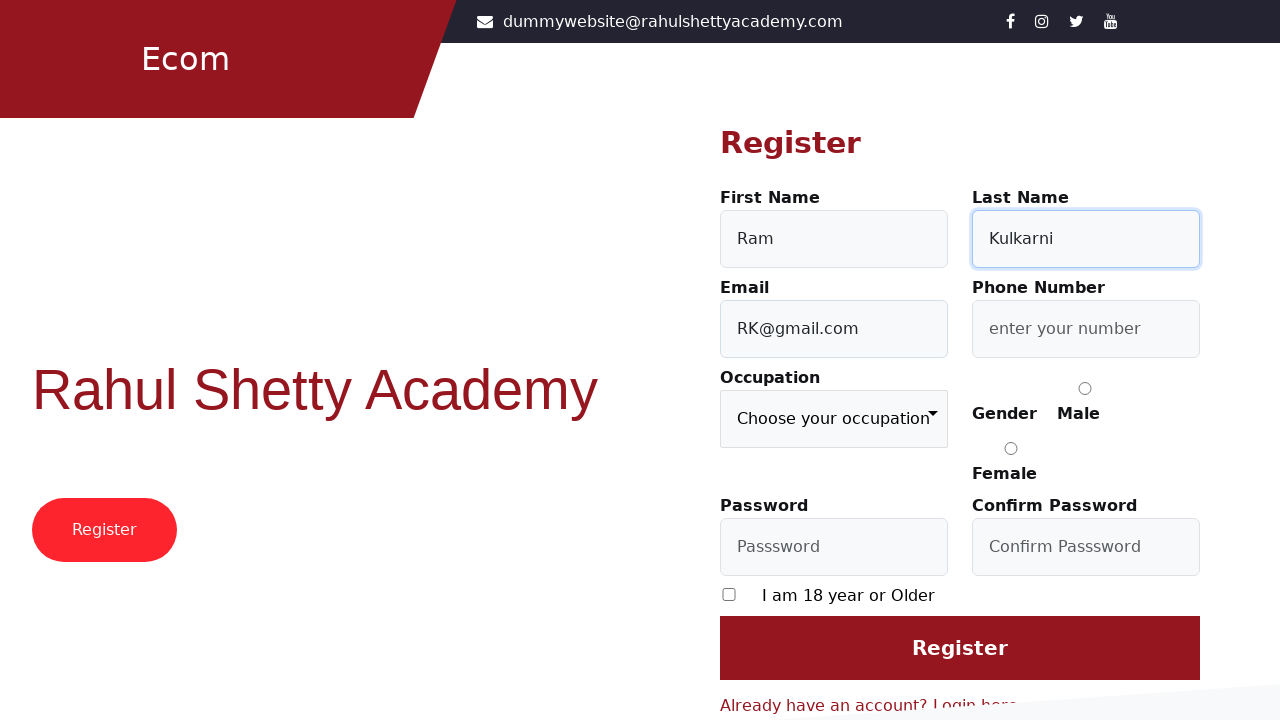

Filled phone number field with '8765435678' on #userMobile
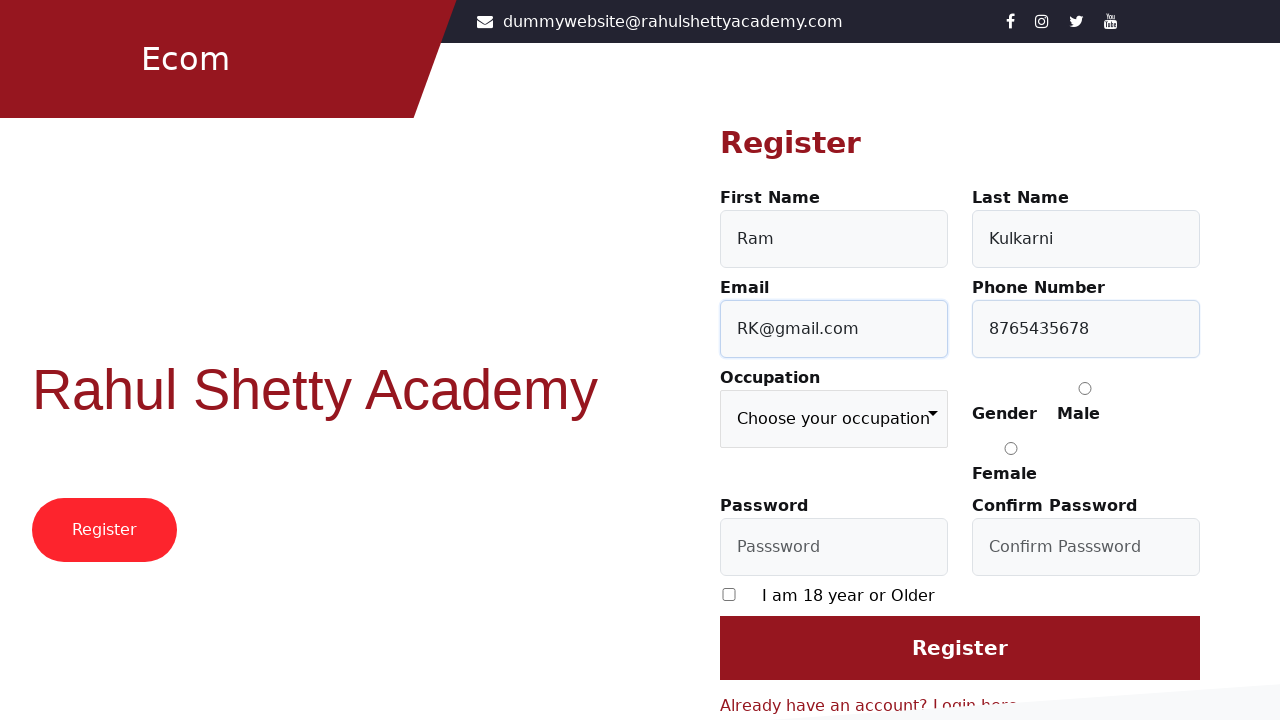

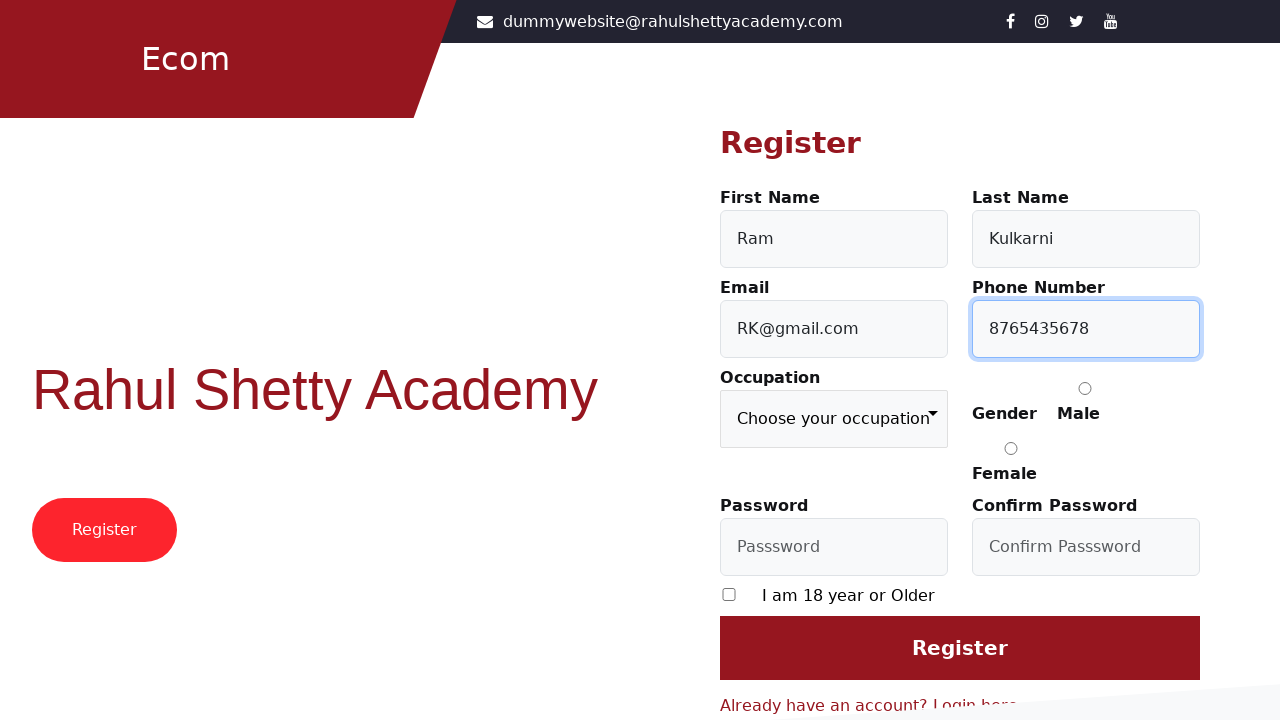